Tests jQuery UI drag and drop functionality by dragging an element onto a drop target within an iframe, then clicks on a sidebar navigation link

Starting URL: https://jqueryui.com/droppable/

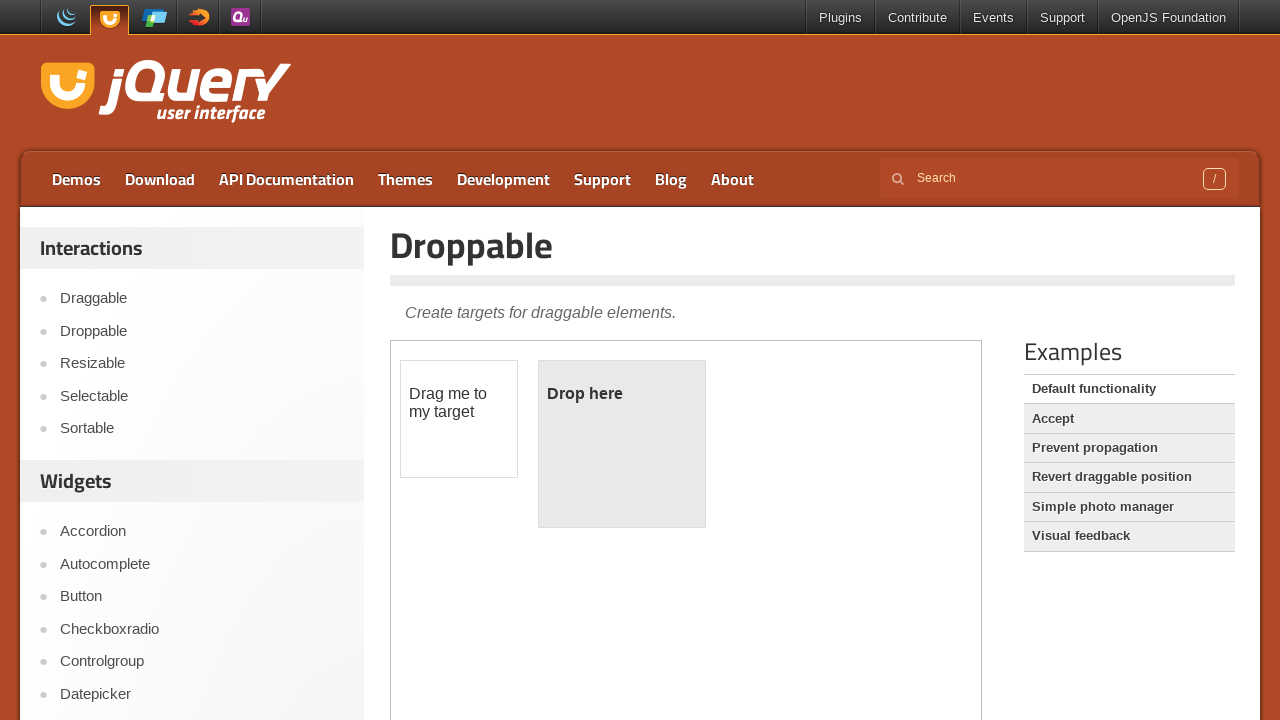

Located the iframe containing the drag and drop demo
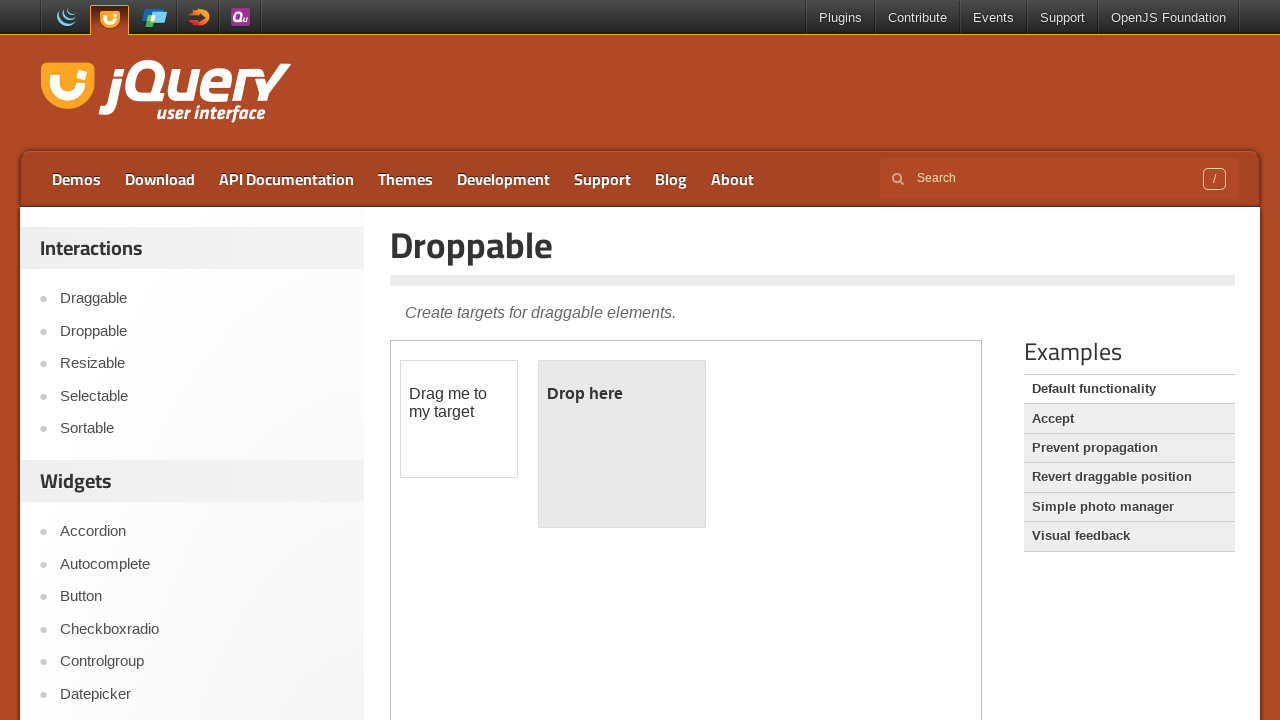

Located the draggable element within the iframe
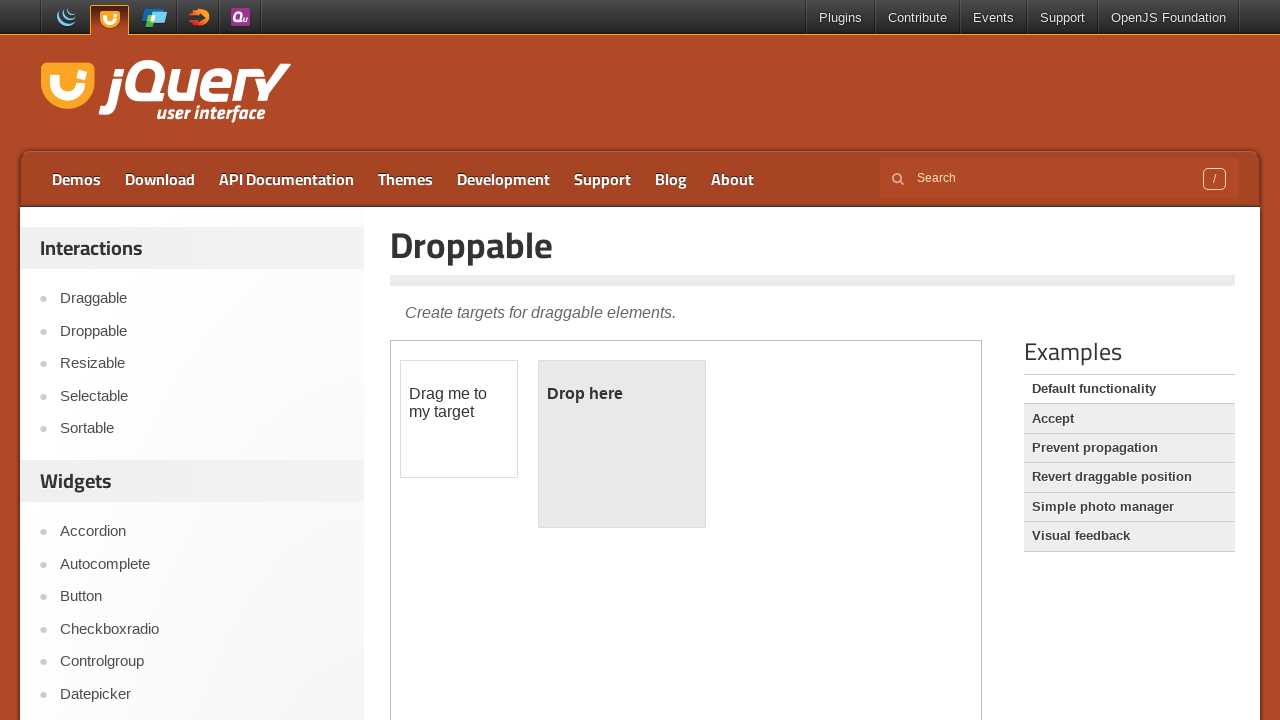

Located the droppable element within the iframe
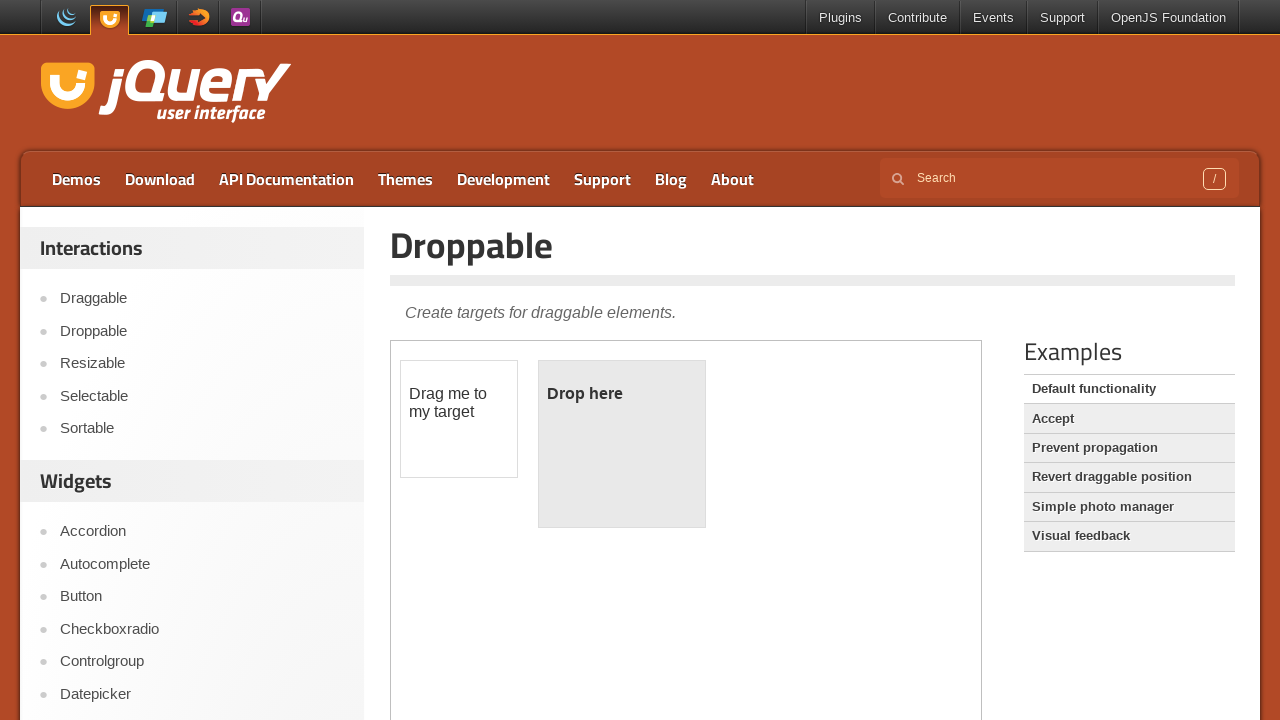

Dragged the element onto the drop target at (622, 444)
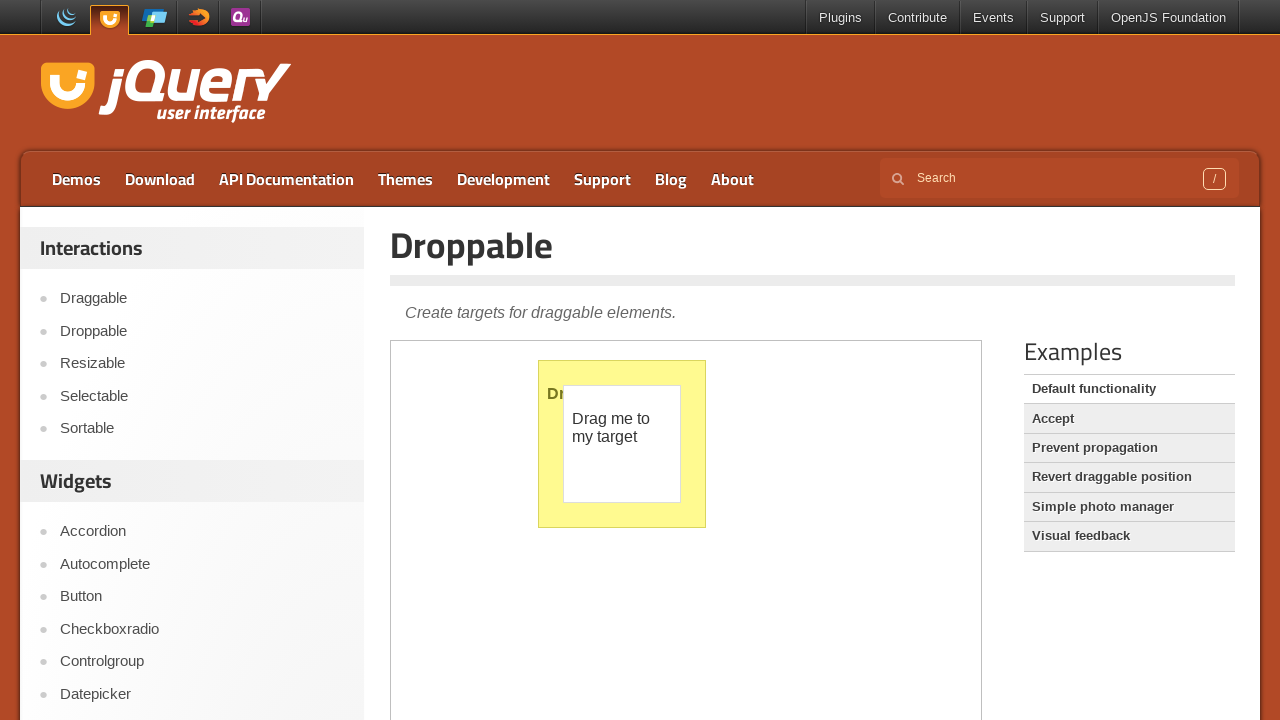

Clicked on the sidebar navigation link at (202, 597) on #sidebar aside:nth-child(2) ul li:nth-child(3) a
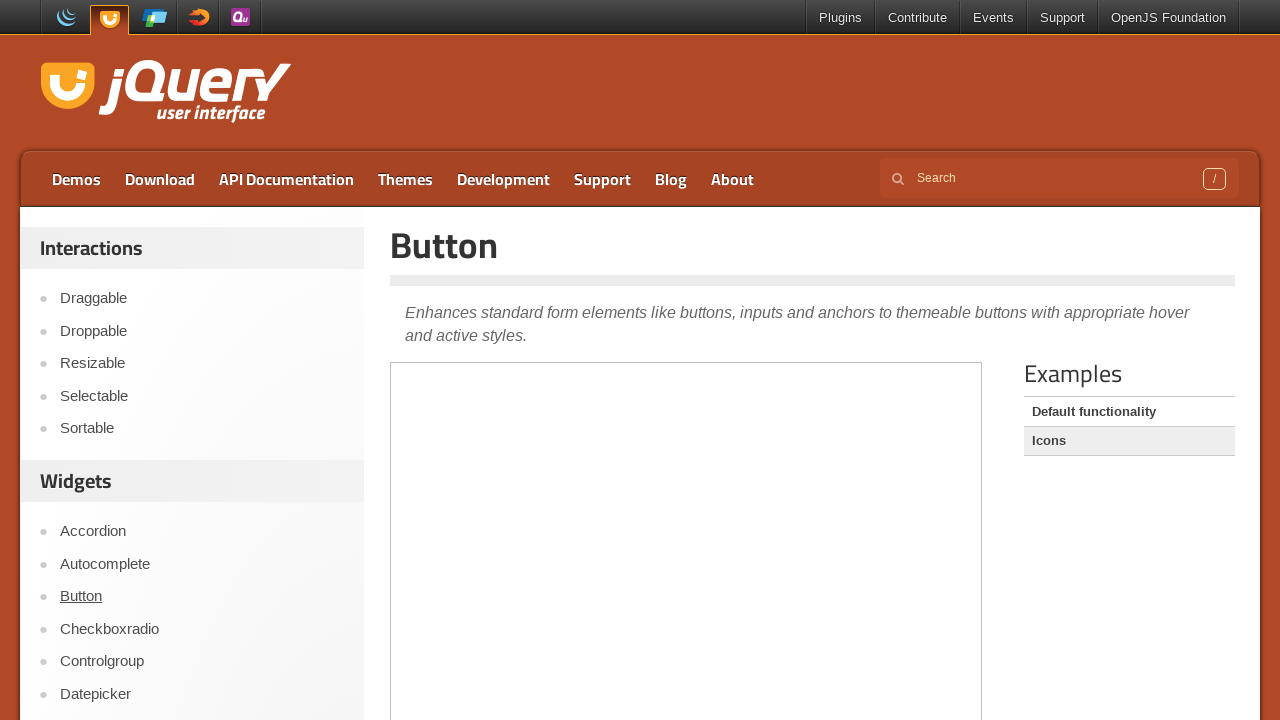

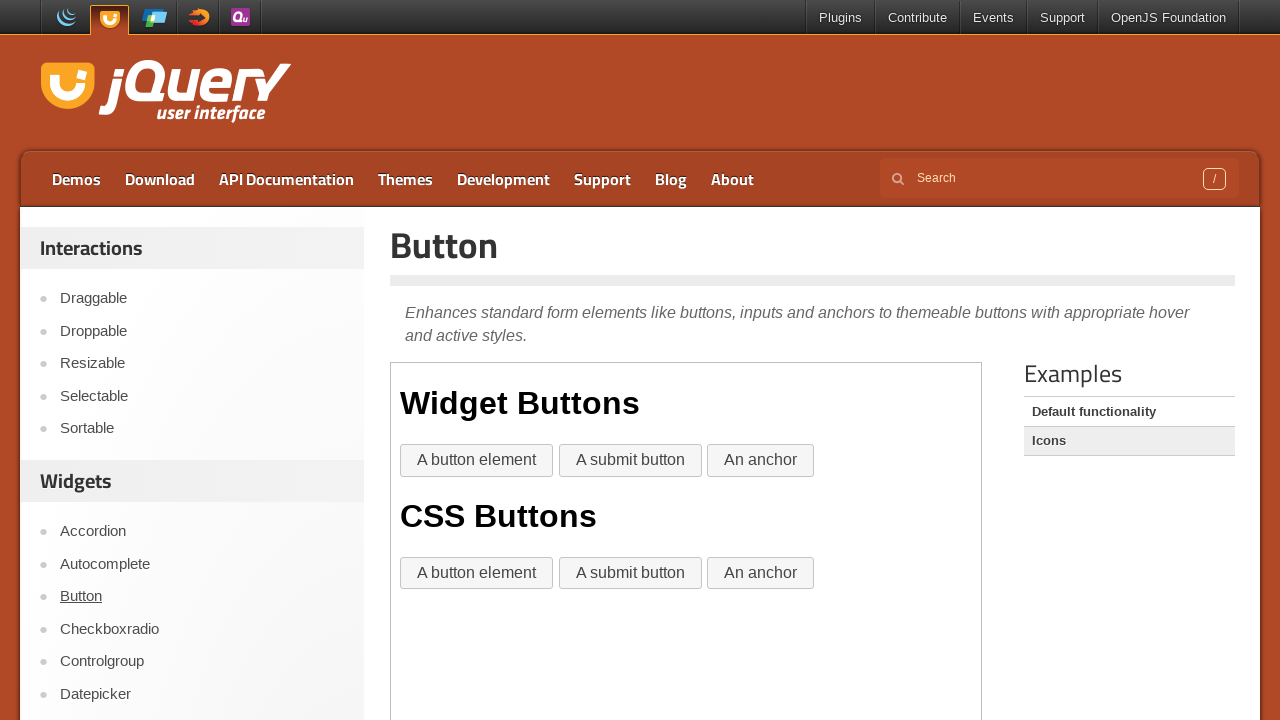